Navigates to a Latvian classifieds website, switches language, navigates to personal cars section, and verifies car categories are displayed

Starting URL: https://www.ss.lv

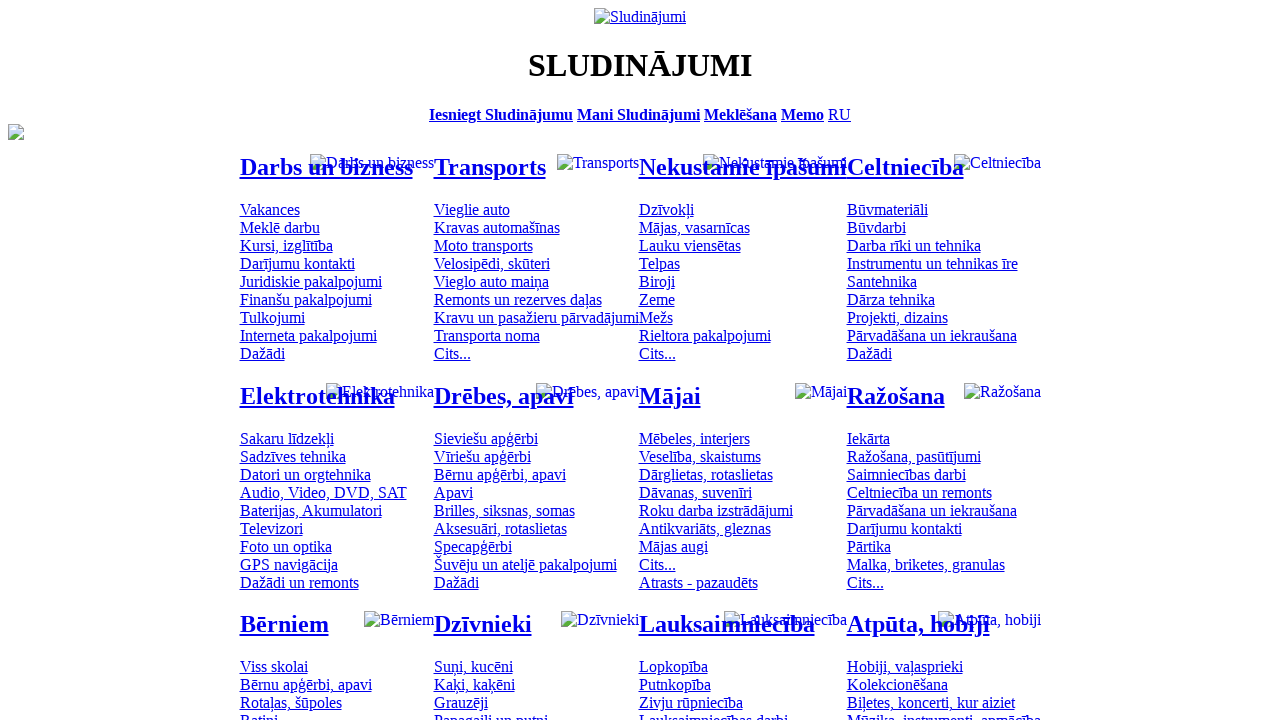

Clicked language switcher link to change language at (840, 114) on .menu_lang
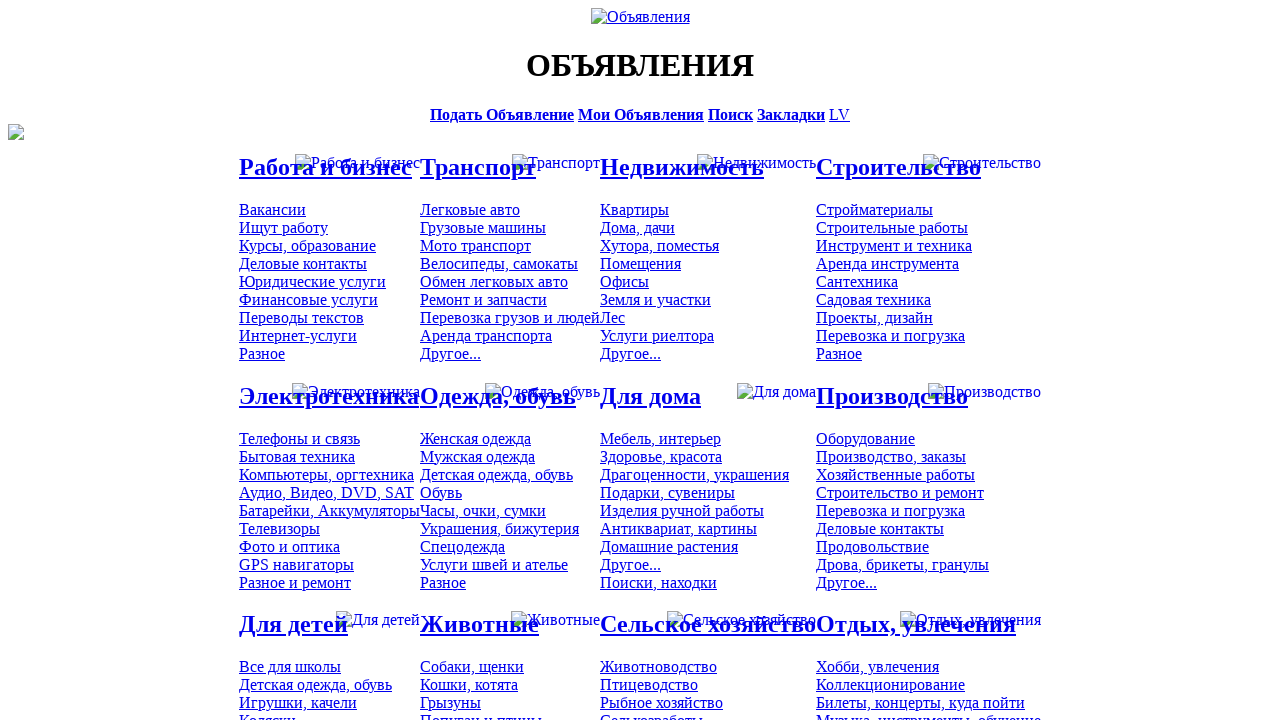

Clicked on personal cars category at (470, 209) on #mtd_97
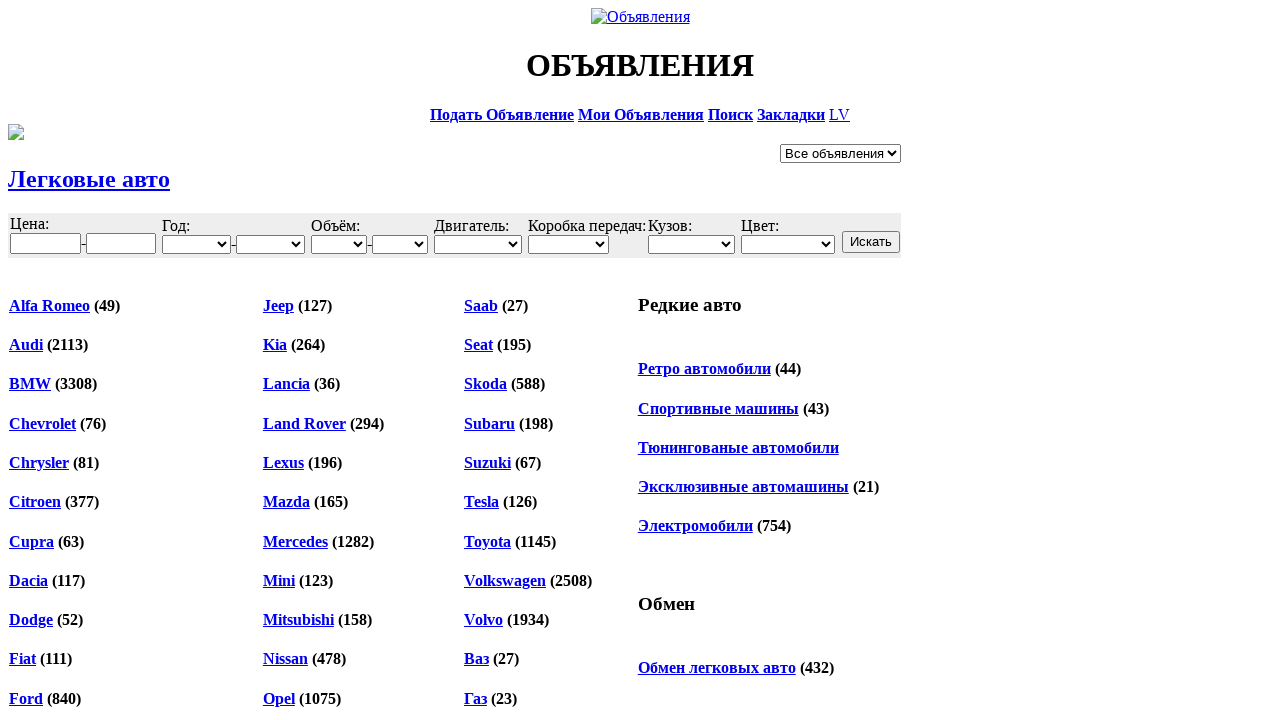

Car categories loaded and are visible
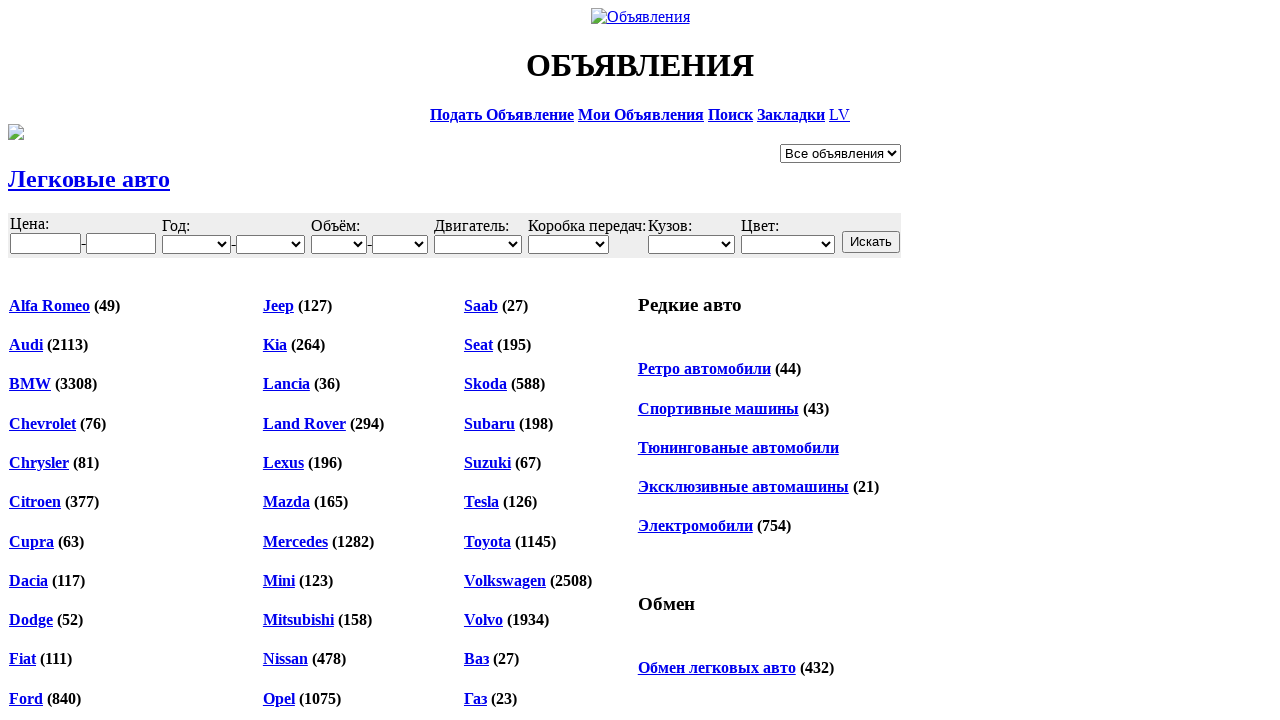

Verified 55 car categories are displayed
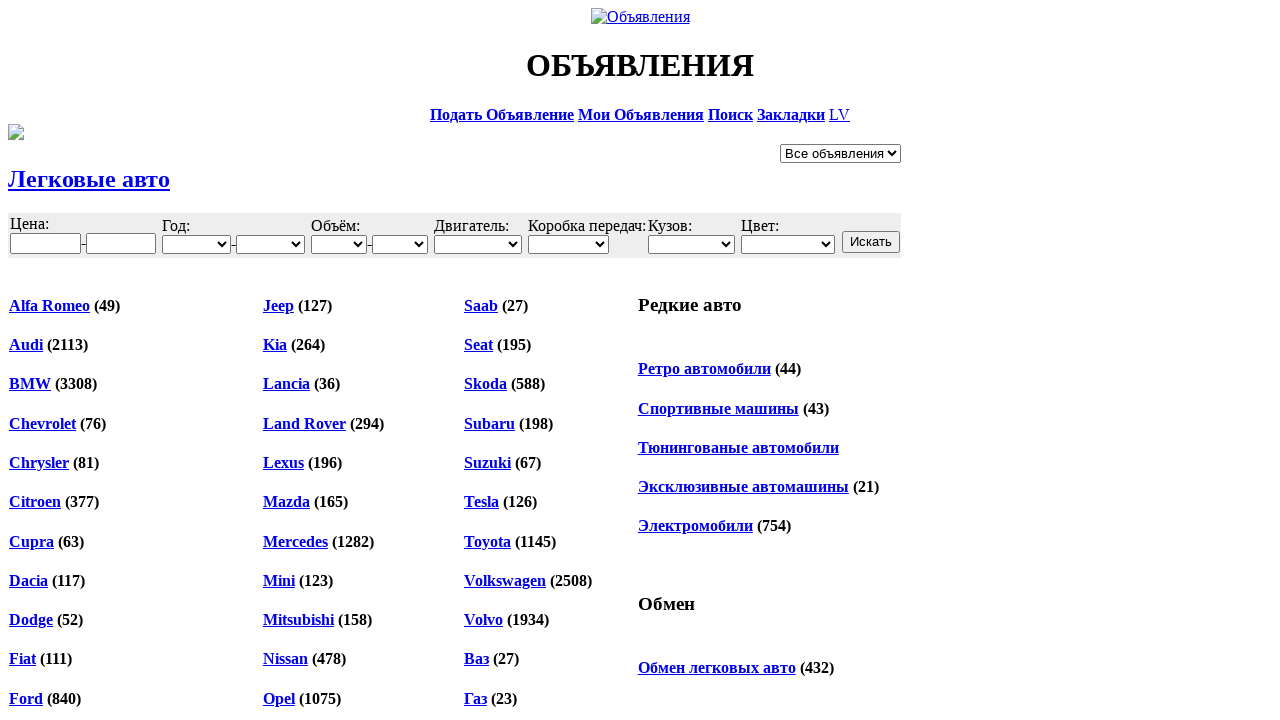

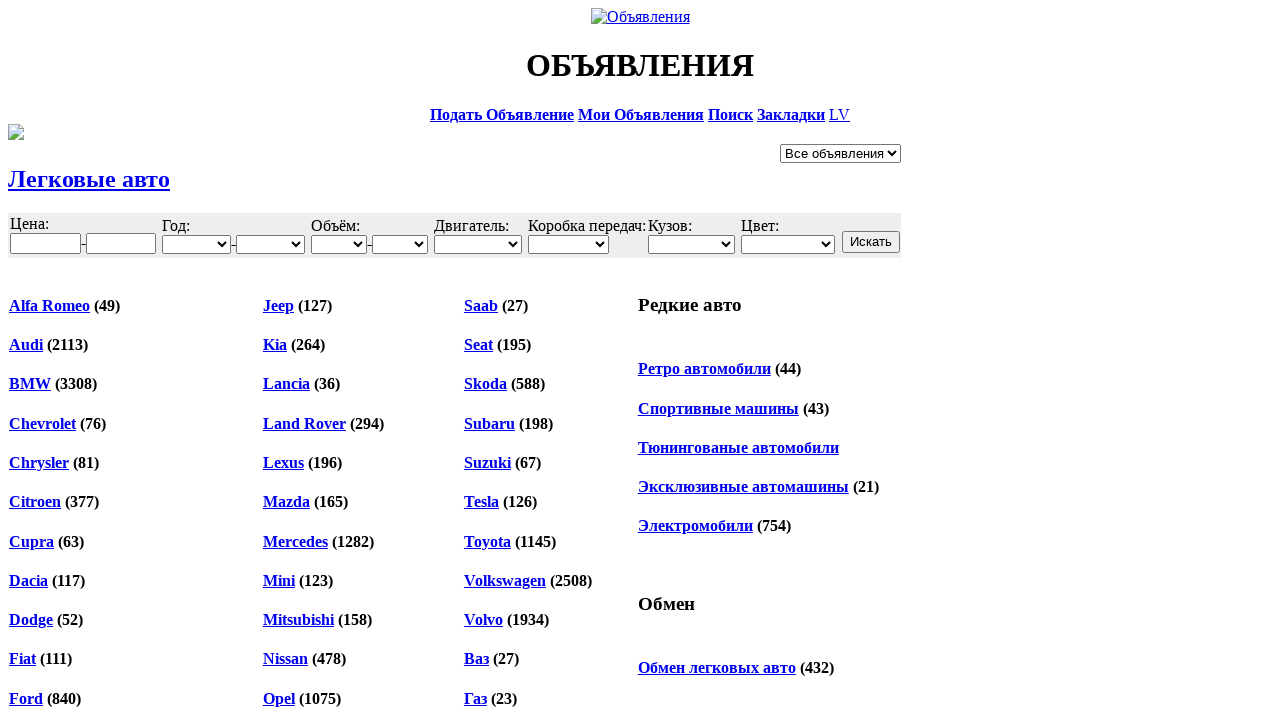